Navigates to the Koel app homepage and verifies the page loads correctly by checking the URL

Starting URL: https://qa.koel.app/

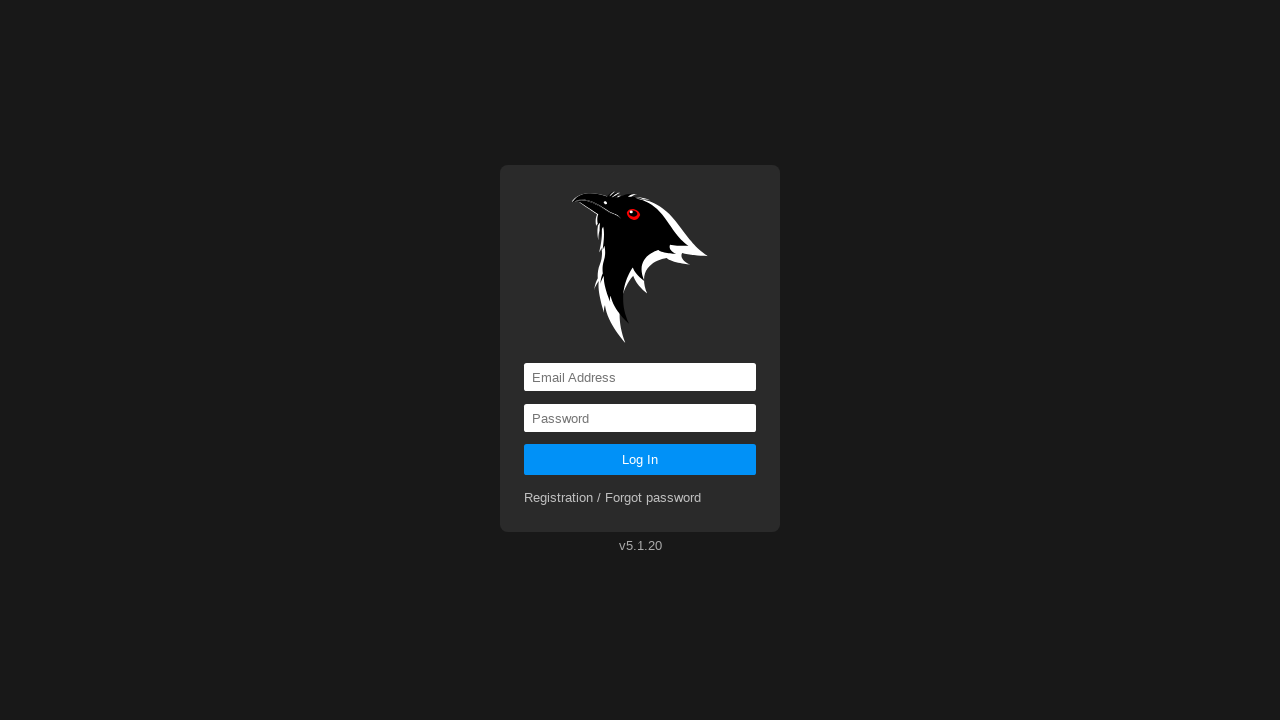

Navigated to Koel app homepage at https://qa.koel.app/
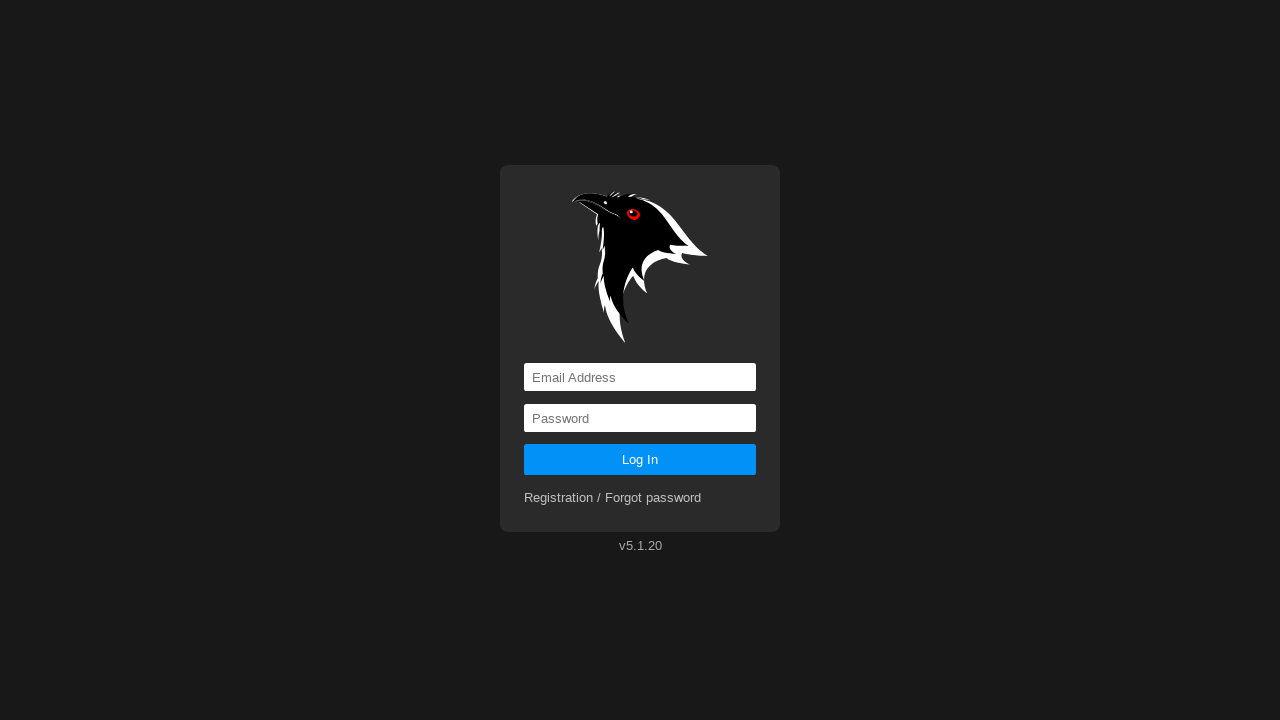

Verified page URL is https://qa.koel.app/
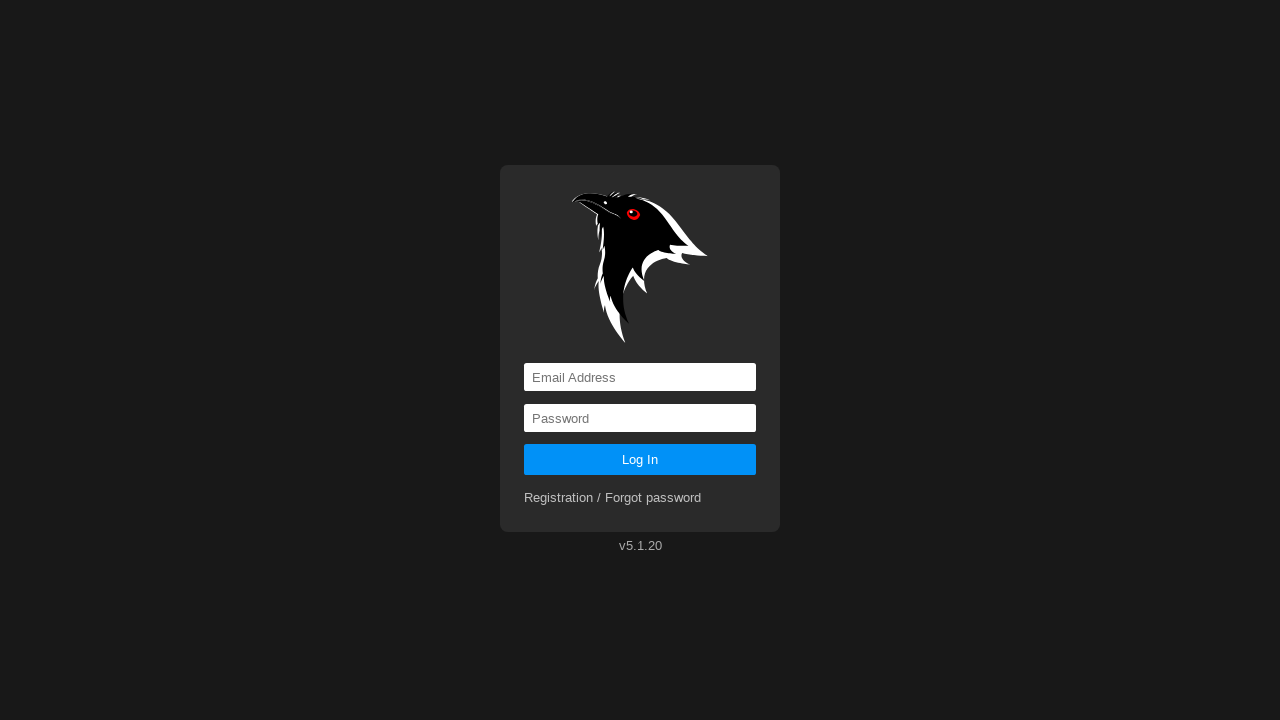

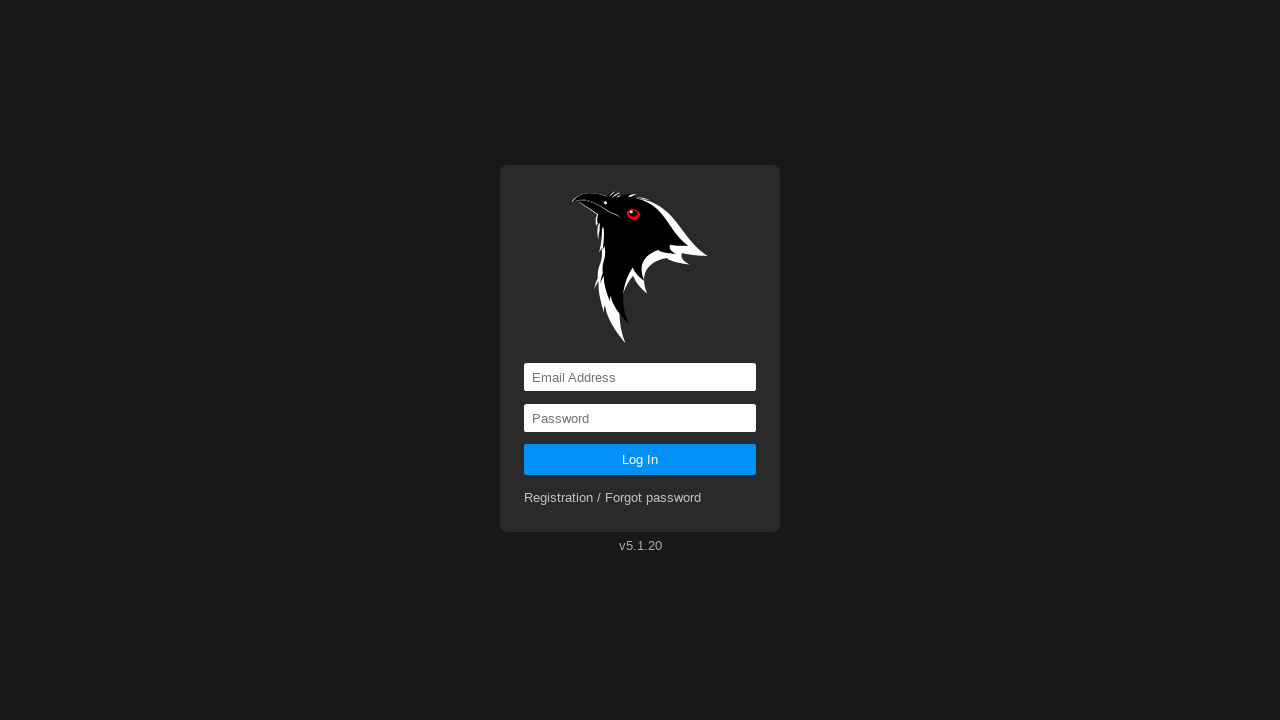